Tests a registration form by filling in first name, last name, and email fields, then submitting the form and verifying the success message is displayed.

Starting URL: http://suninjuly.github.io/registration1.html

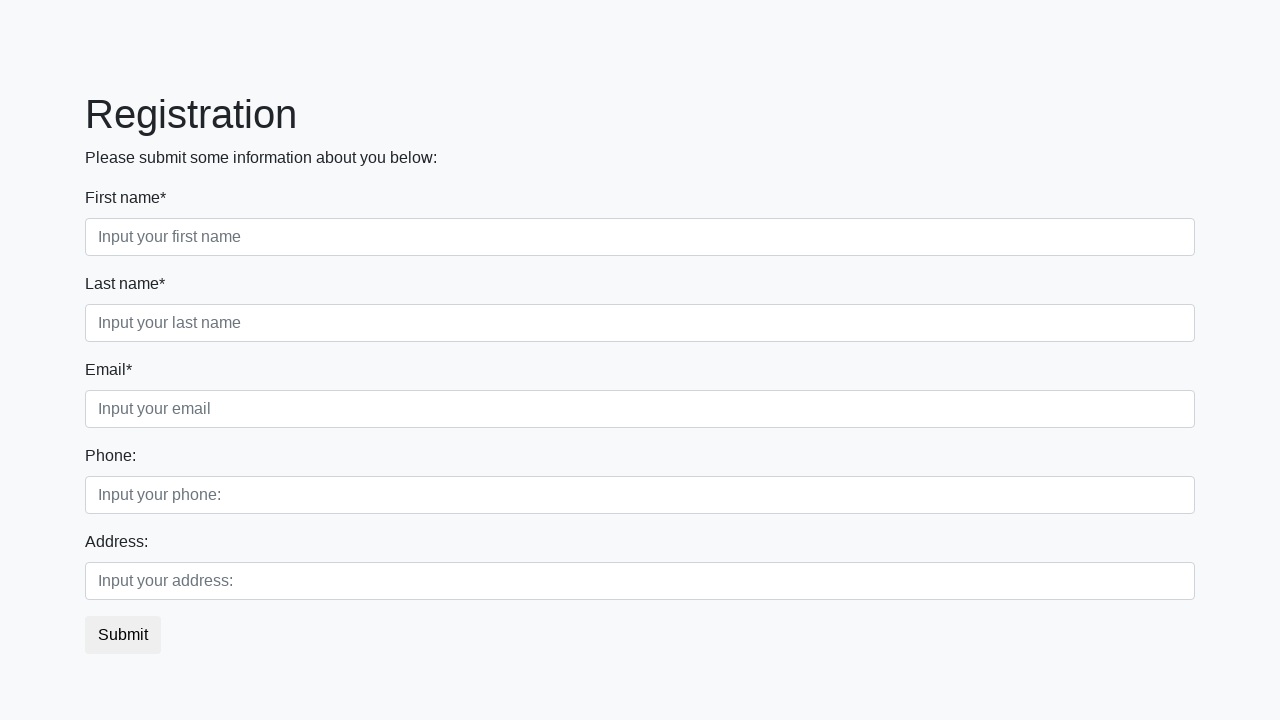

Filled first name field with 'Ivan' on input.form-control.first[placeholder="Input your first name"]
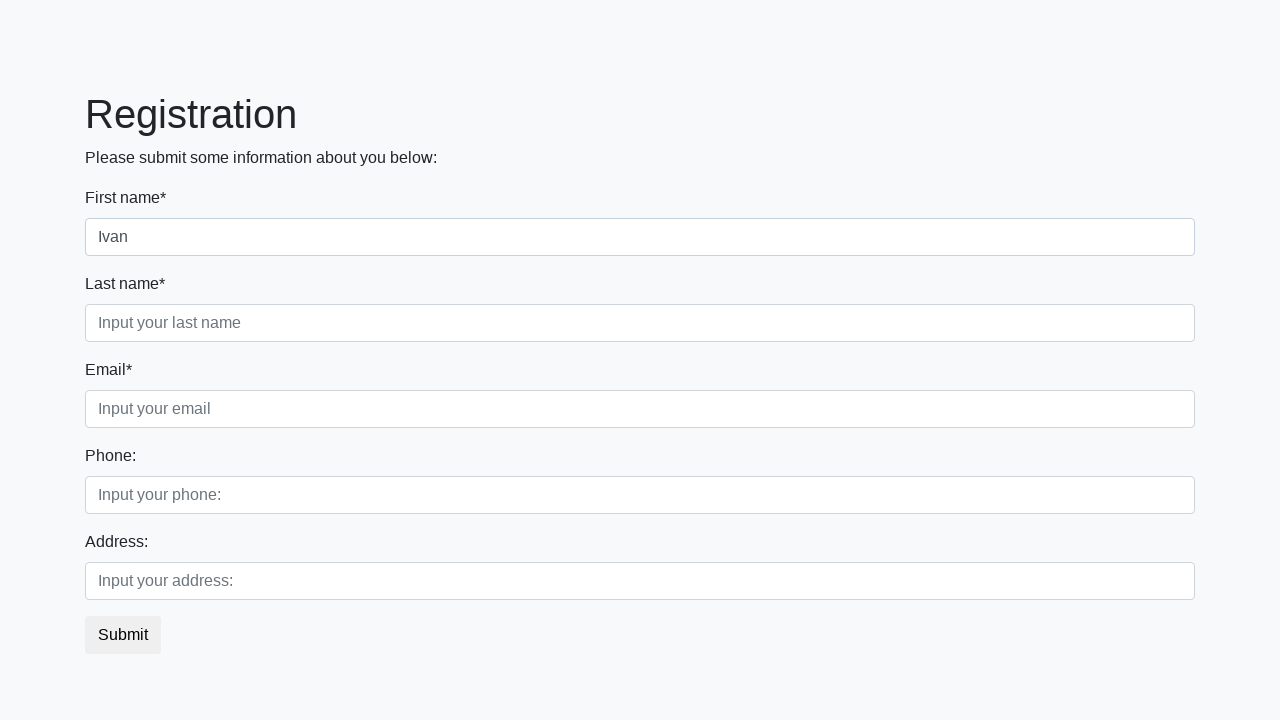

Filled last name field with 'Petrov' on input.form-control.second[placeholder="Input your last name"]
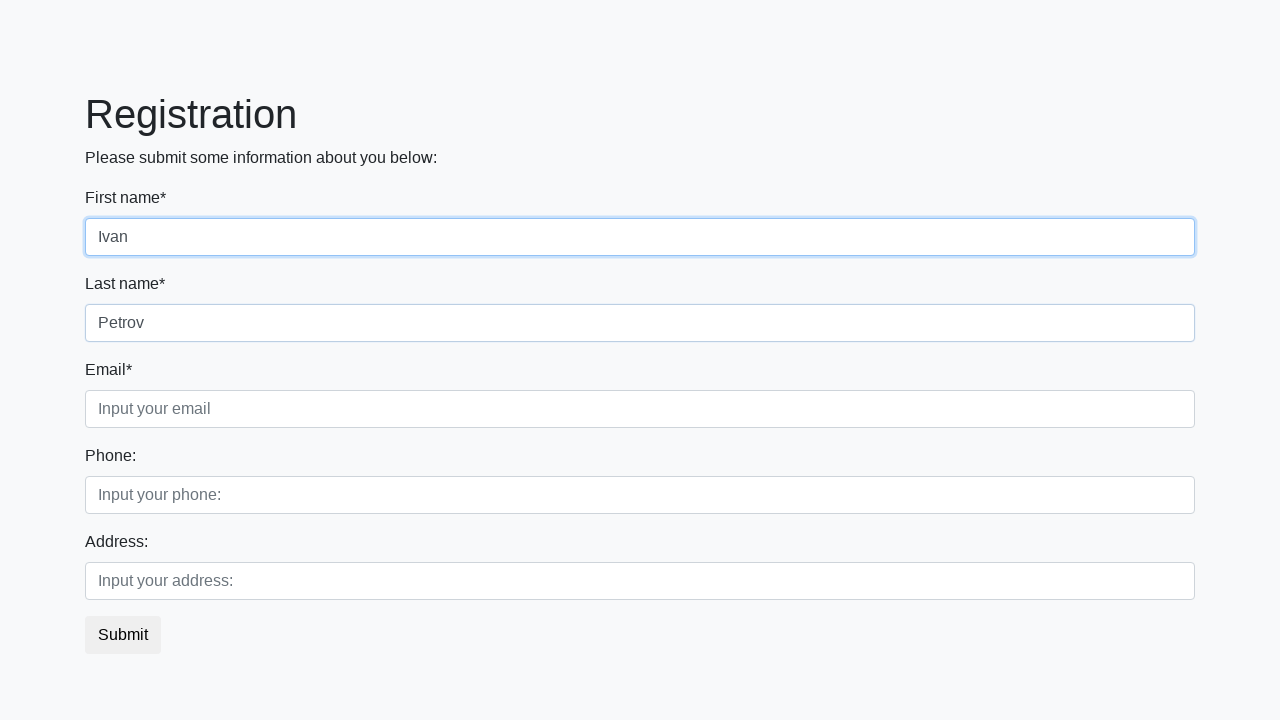

Filled email field with 'test@test.com' on input.form-control.third[placeholder="Input your email"]
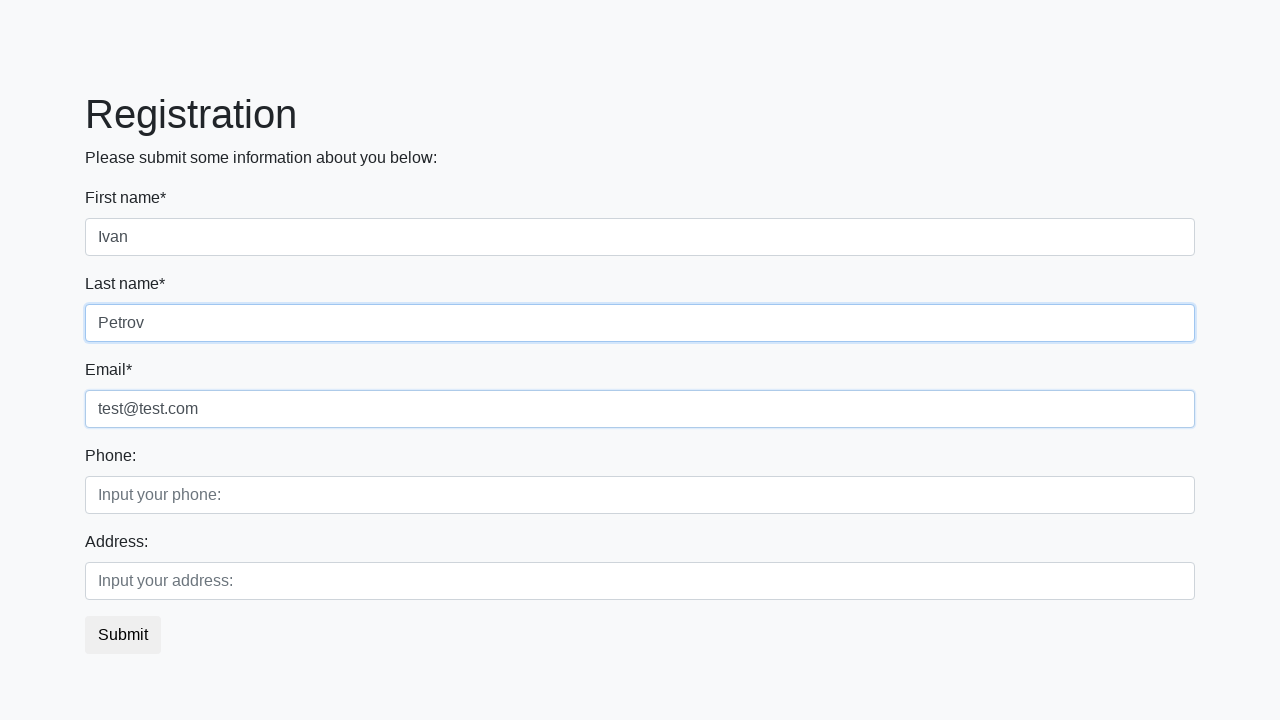

Clicked submit button at (123, 635) on button.btn
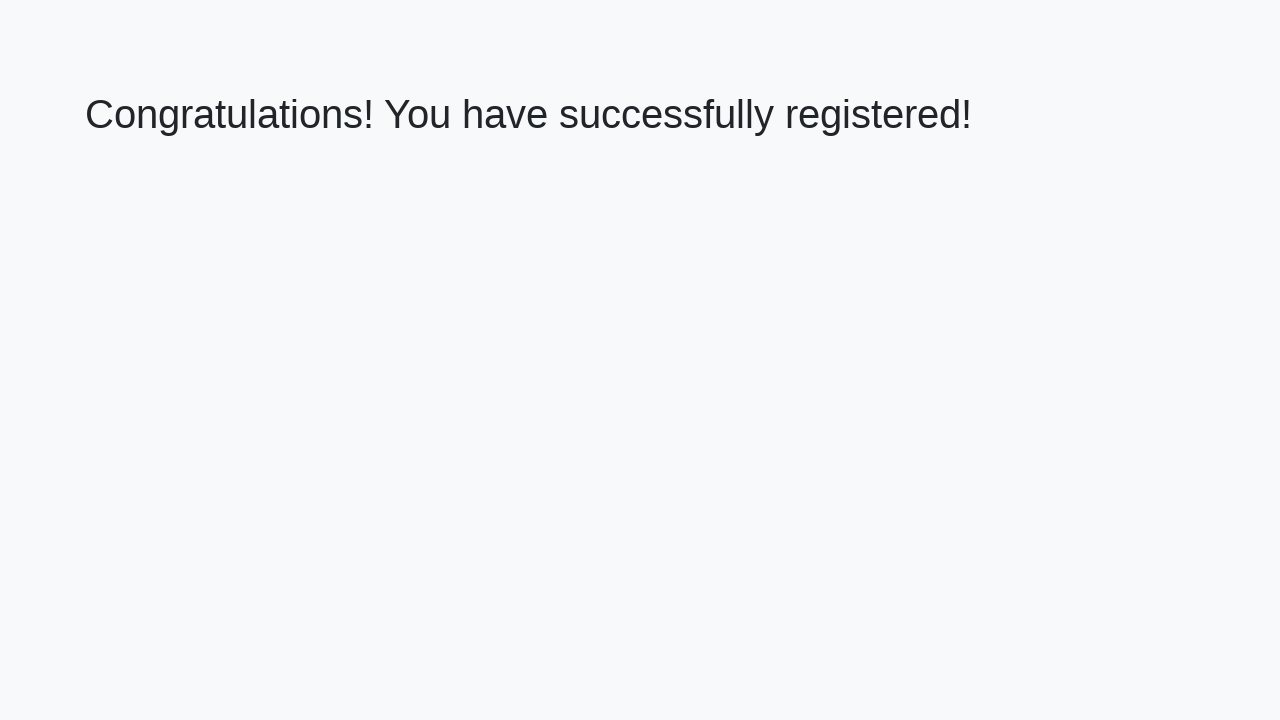

Waited for success message heading to load
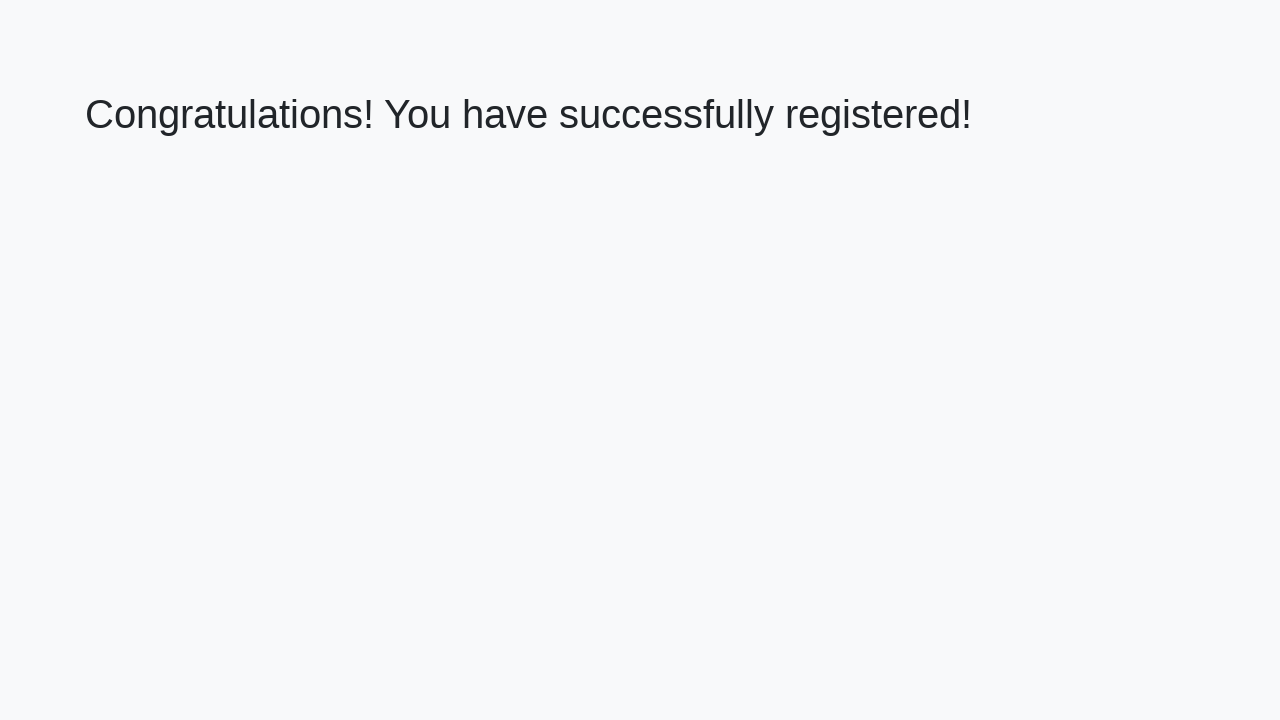

Retrieved success message text content
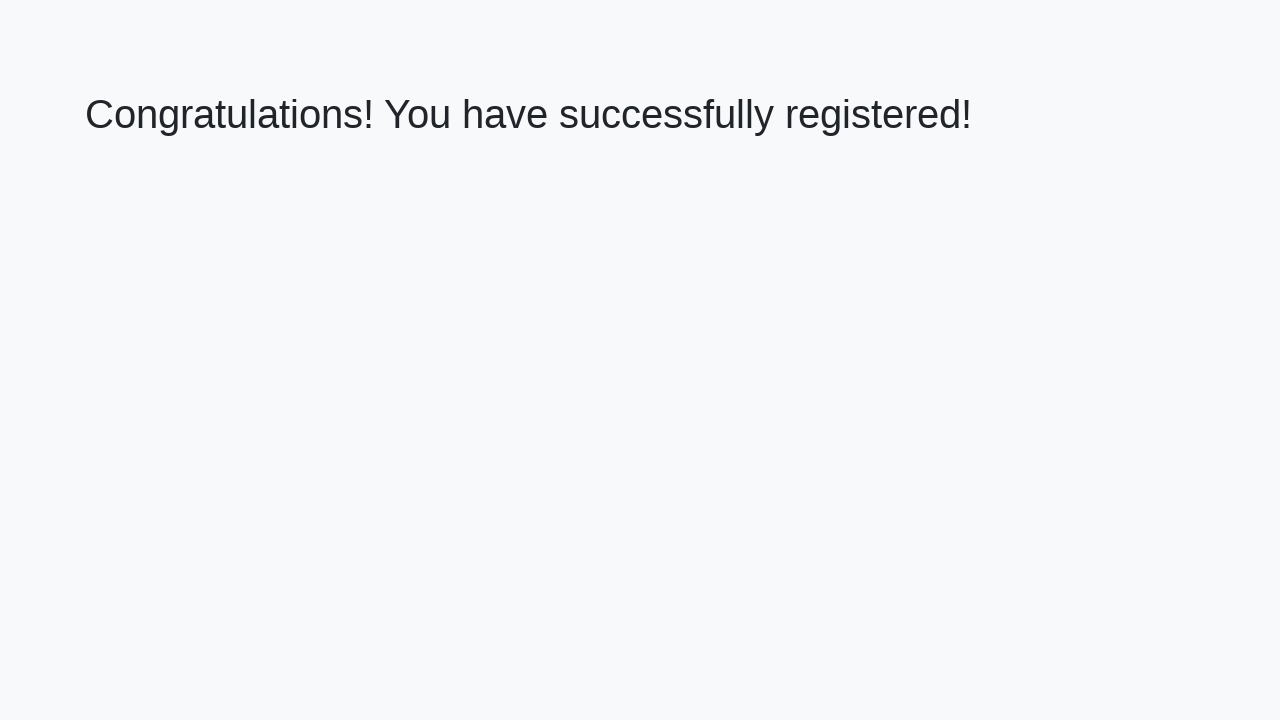

Verified success message: 'Congratulations! You have successfully registered!'
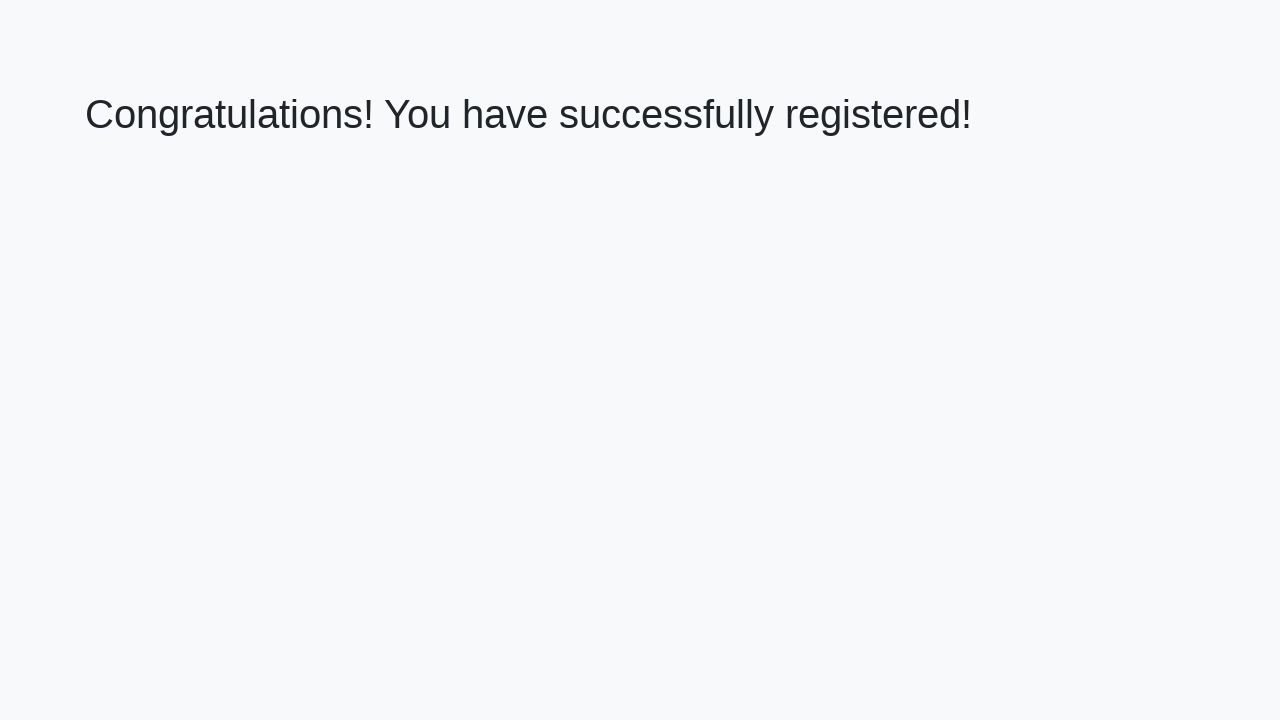

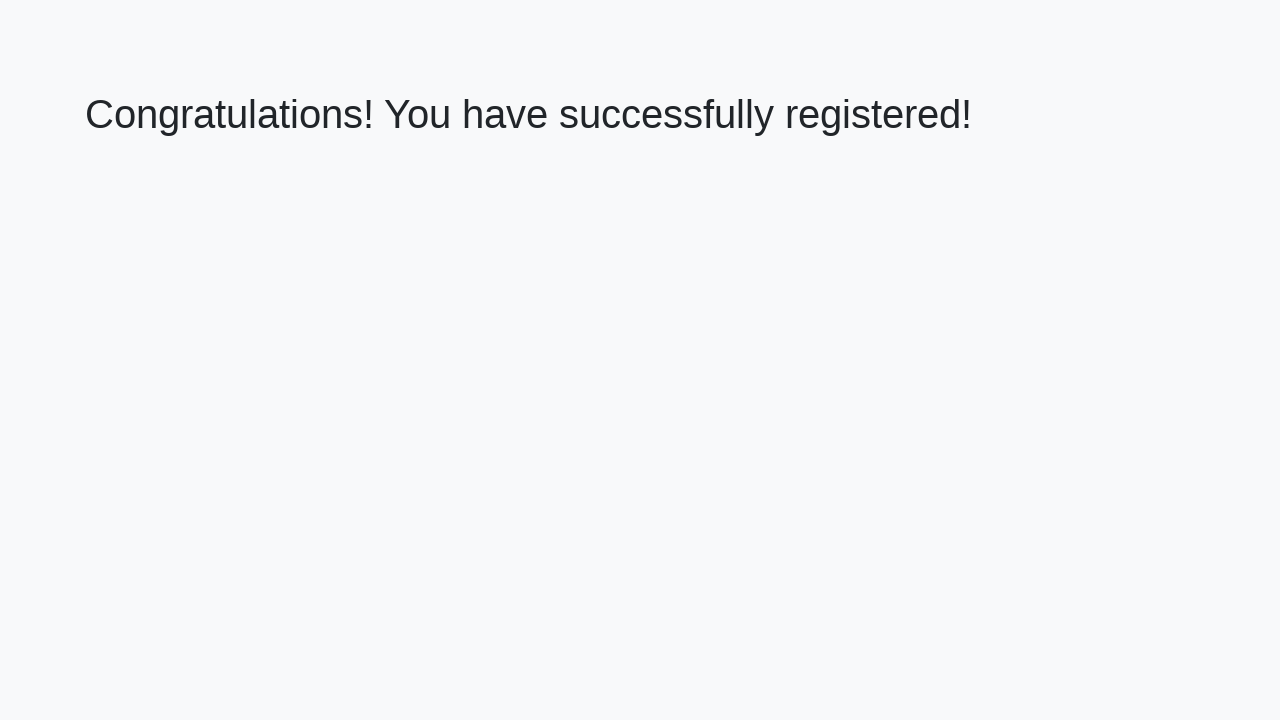